Tests static dropdown selection functionality by selecting currency options using three different methods: by index, by visible text, and by value.

Starting URL: https://rahulshettyacademy.com/dropdownsPractise/

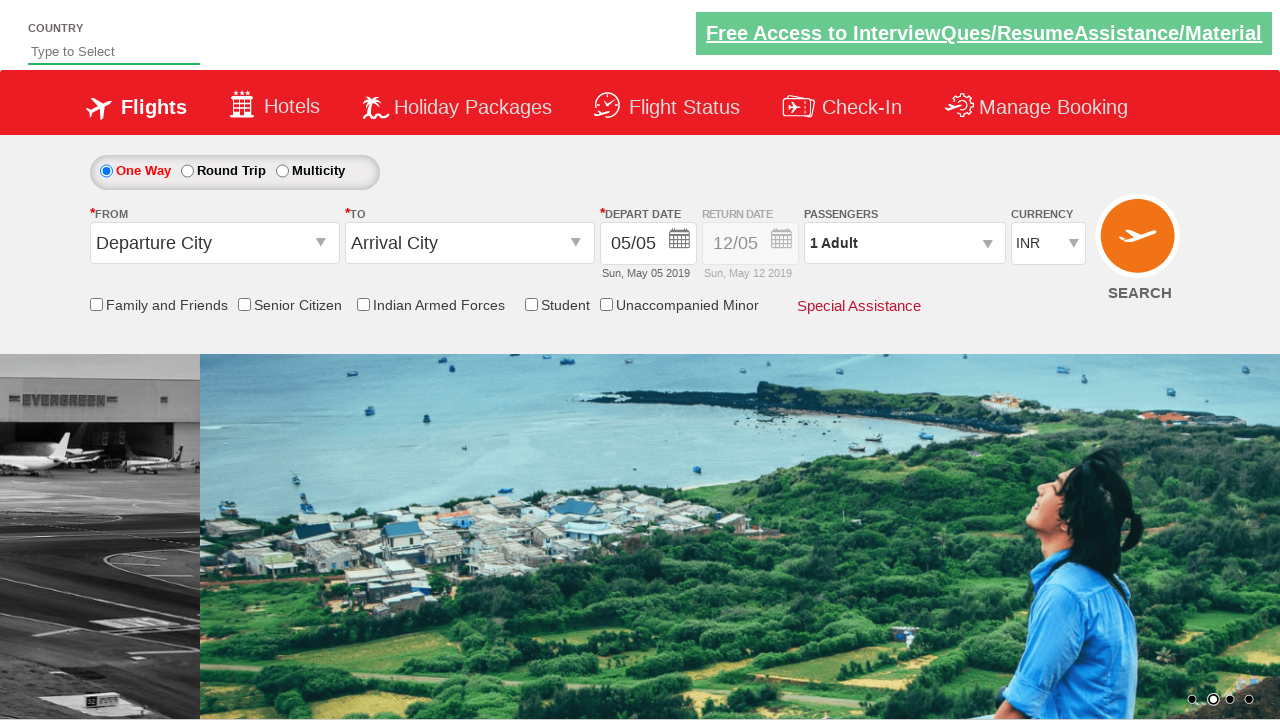

Waited for currency dropdown to be visible
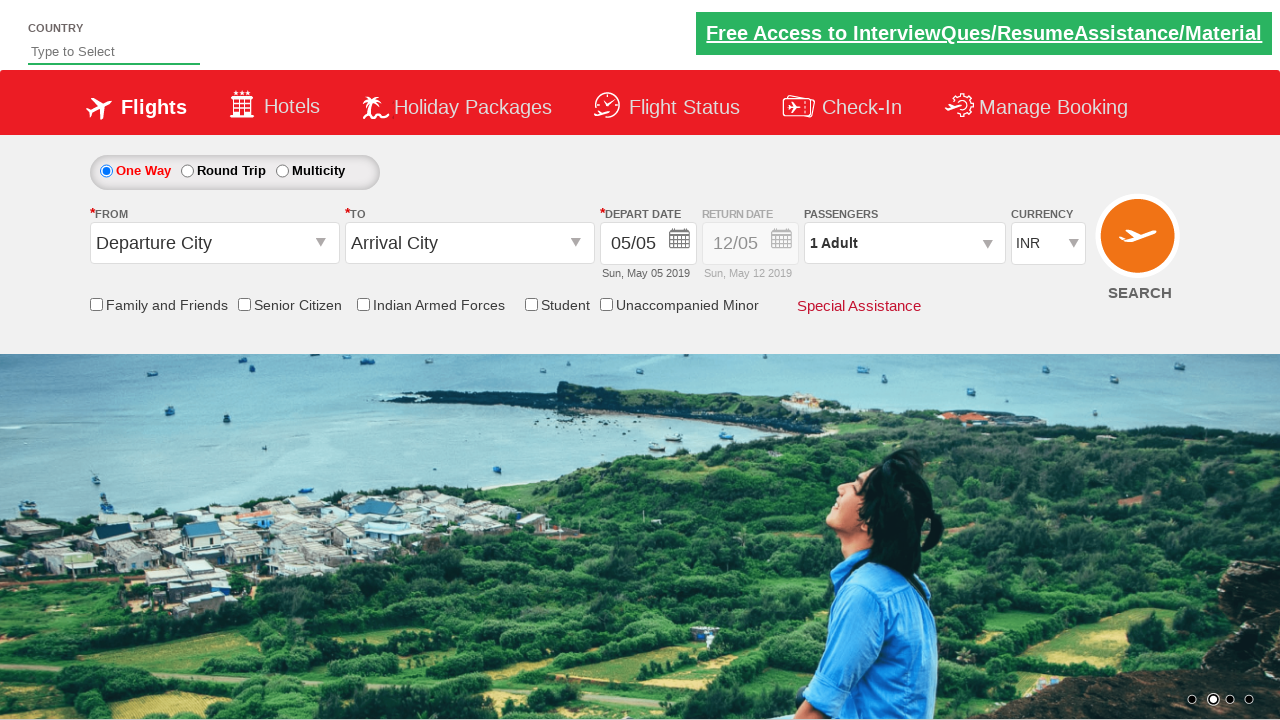

Selected currency option by index 3 on select[id*='DropDownListCurrency']
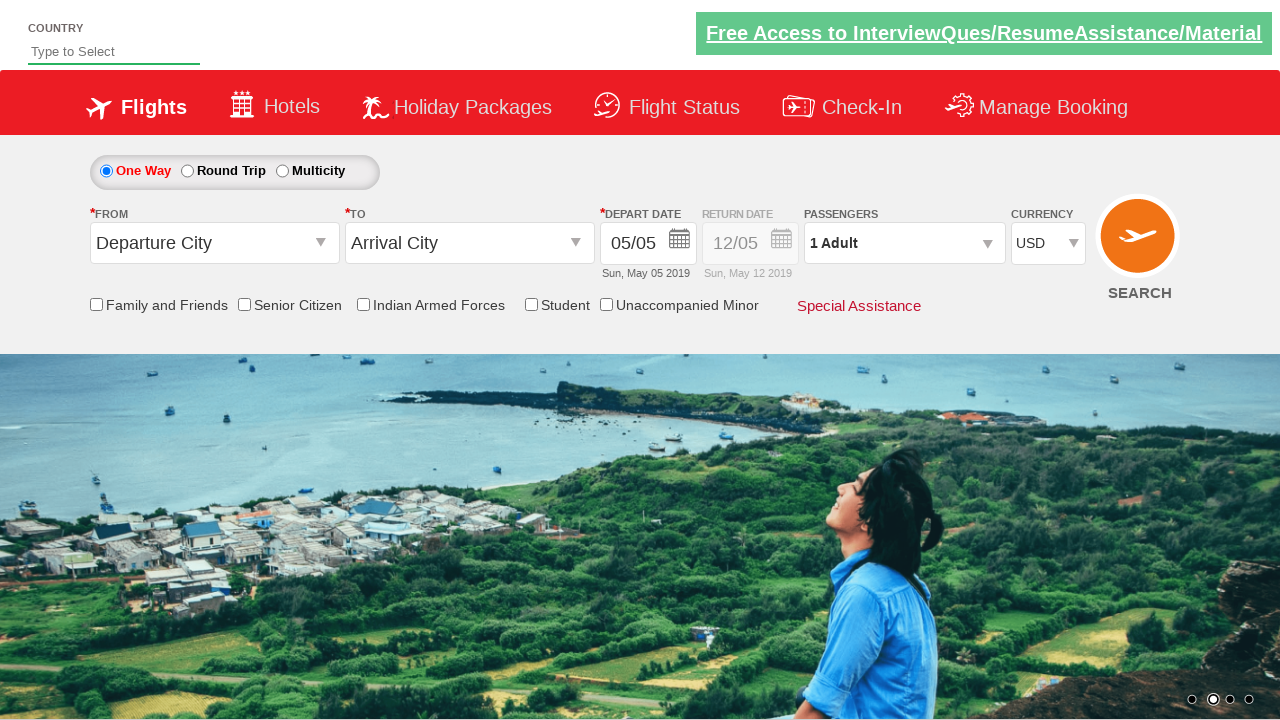

Selected currency option by visible text 'AED' on select[id*='DropDownListCurrency']
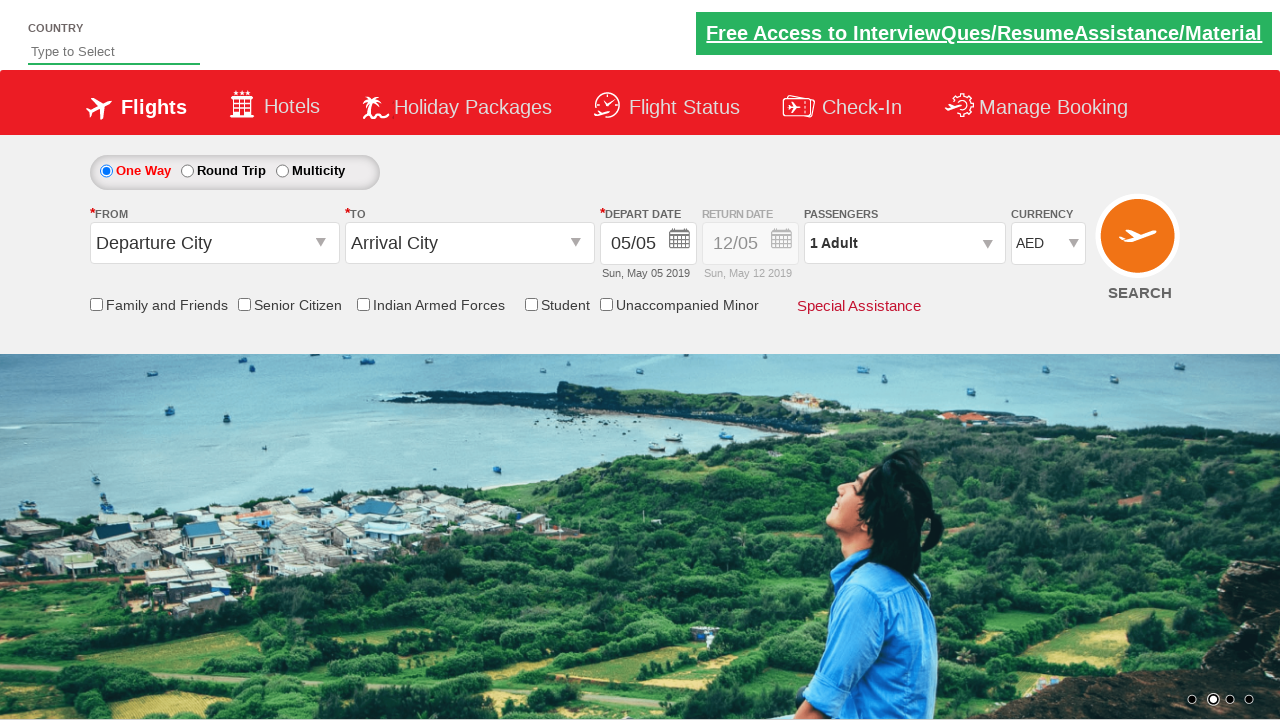

Selected currency option by value 'INR' on select[id*='DropDownListCurrency']
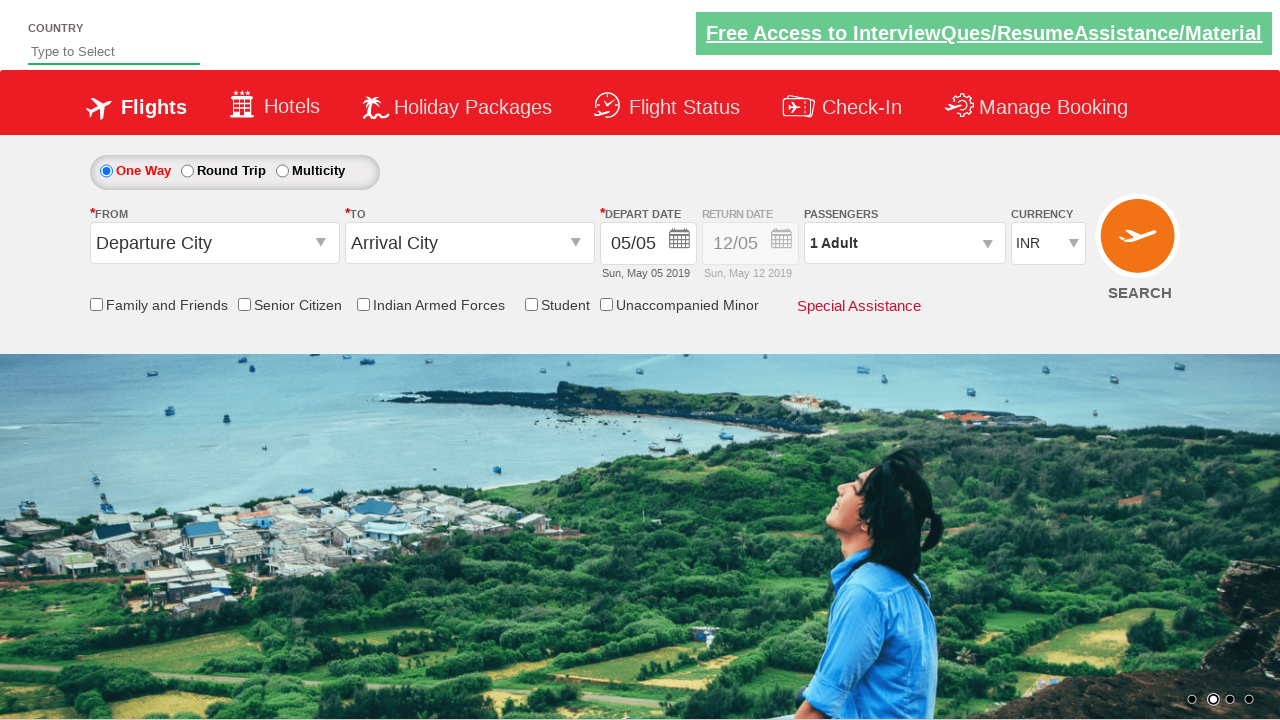

Retrieved selected currency value from dropdown
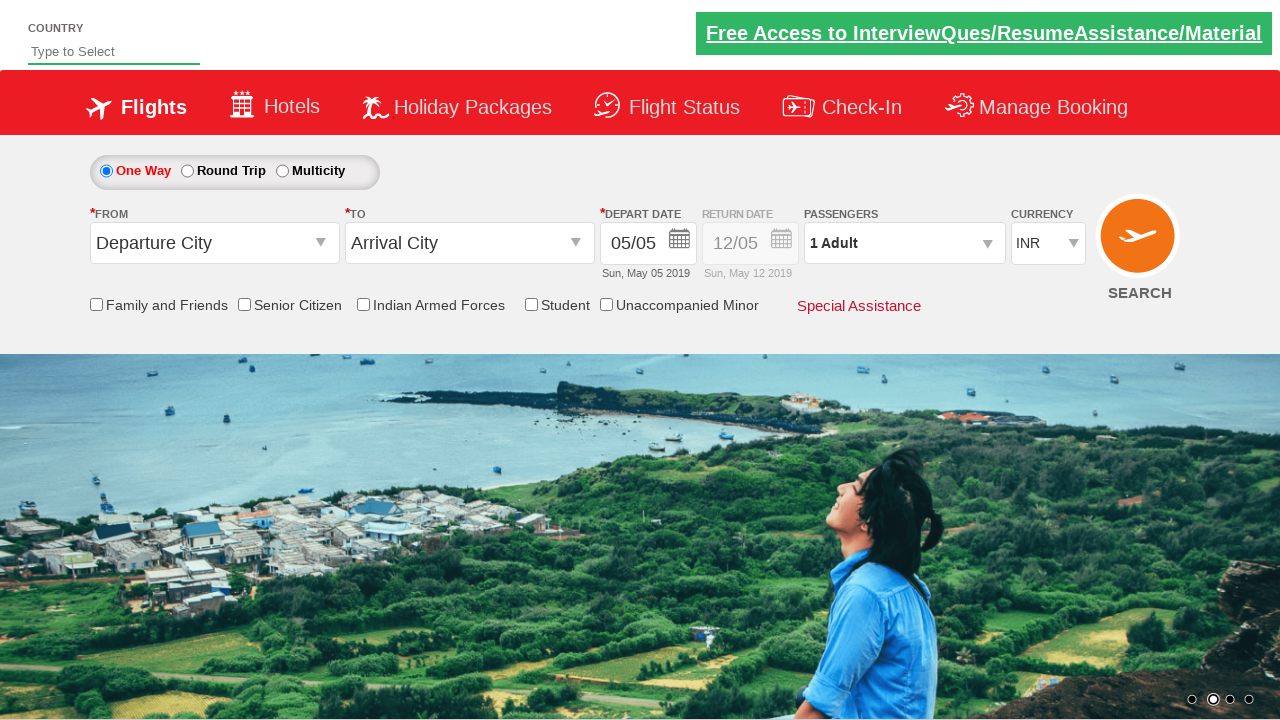

Verified that selected currency value is 'INR'
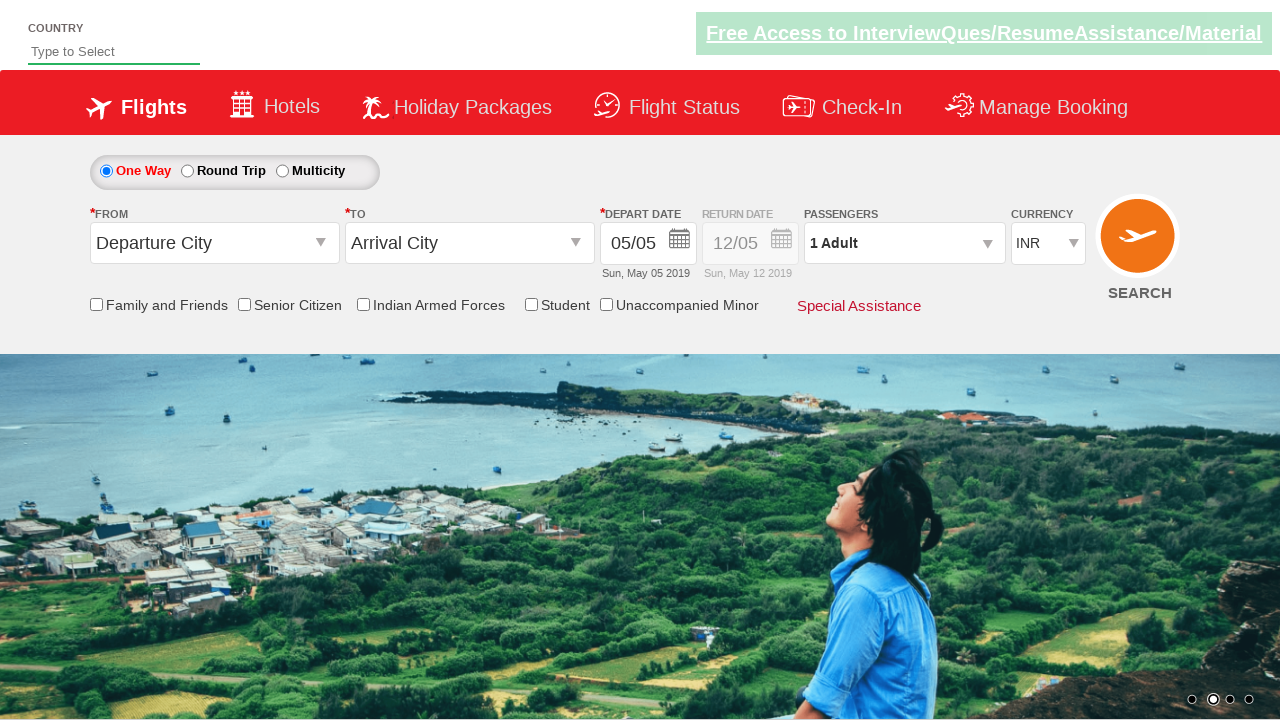

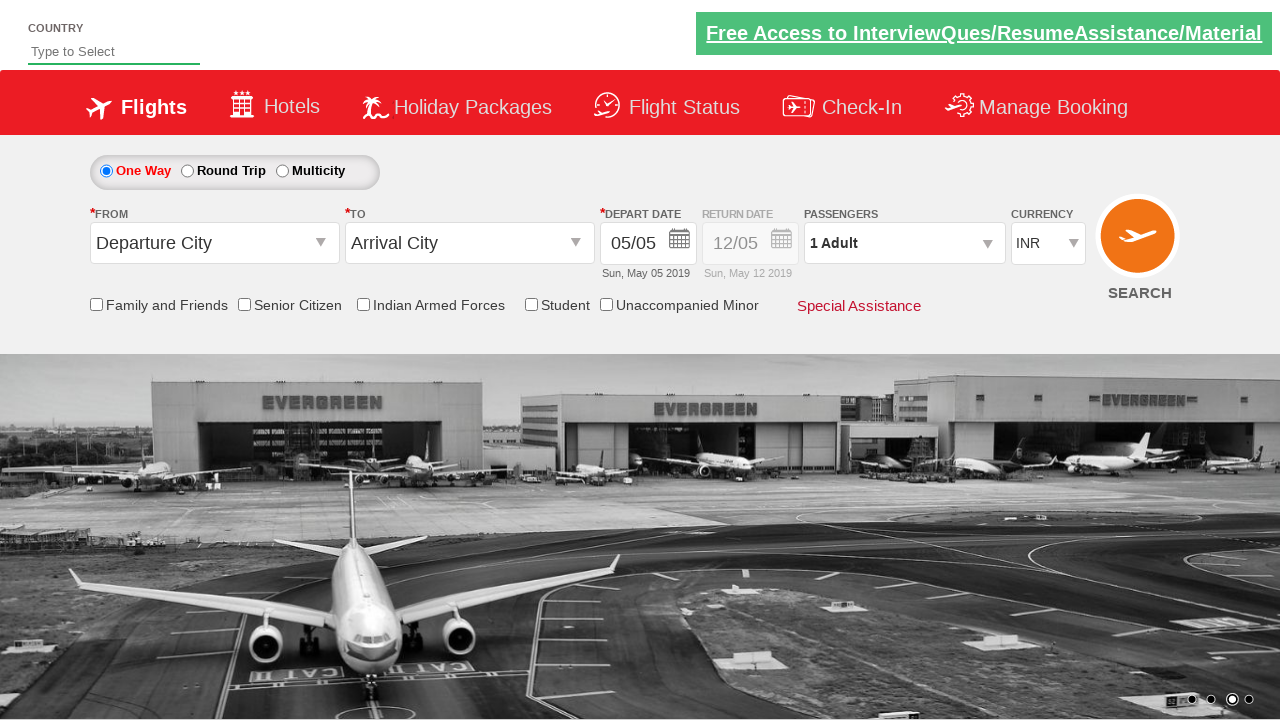